Tests different button interaction types including double-click, right-click (context click), and regular click, verifying each produces the correct response message.

Starting URL: https://demoqa.com/buttons

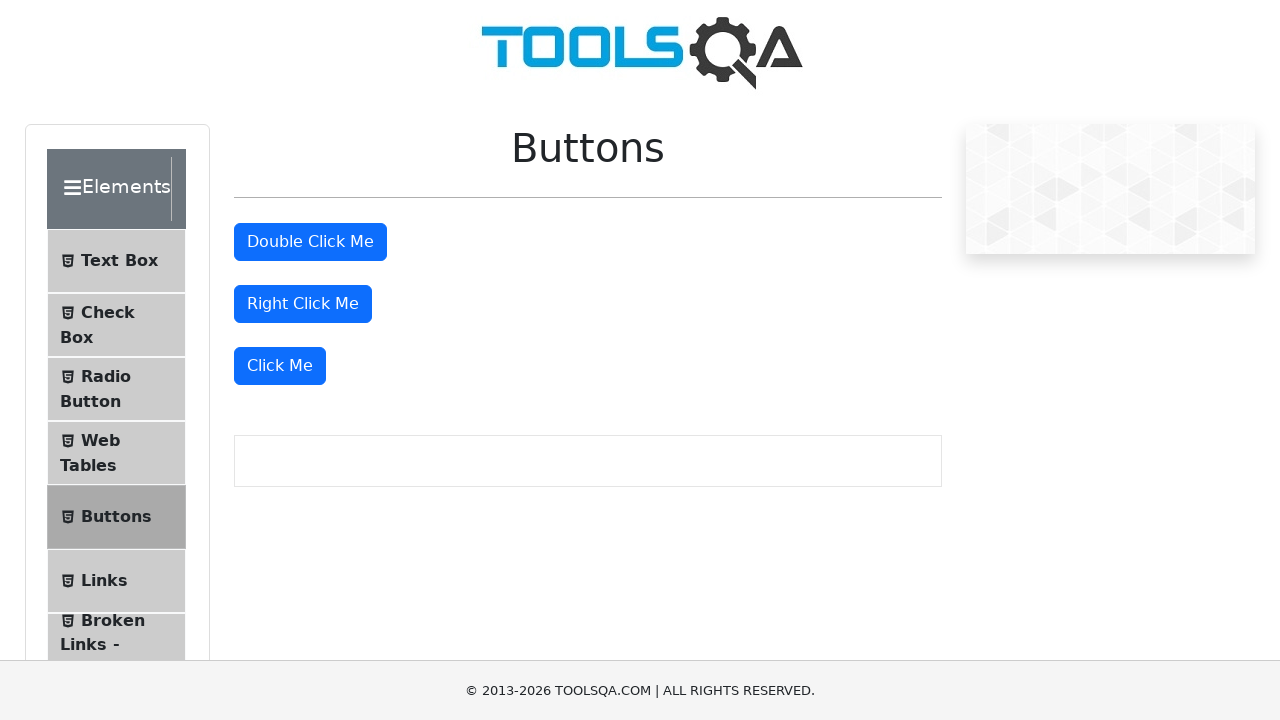

Double-clicked the double click button at (310, 242) on #doubleClickBtn
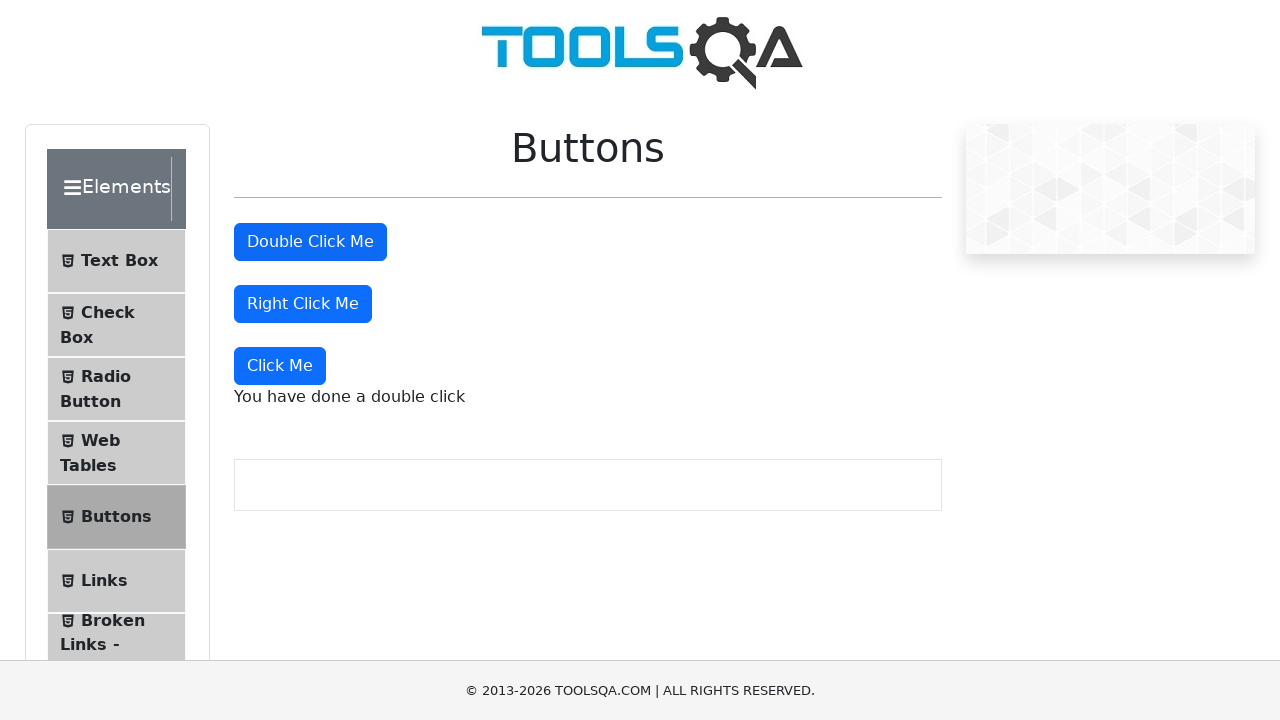

Verified double click message appeared
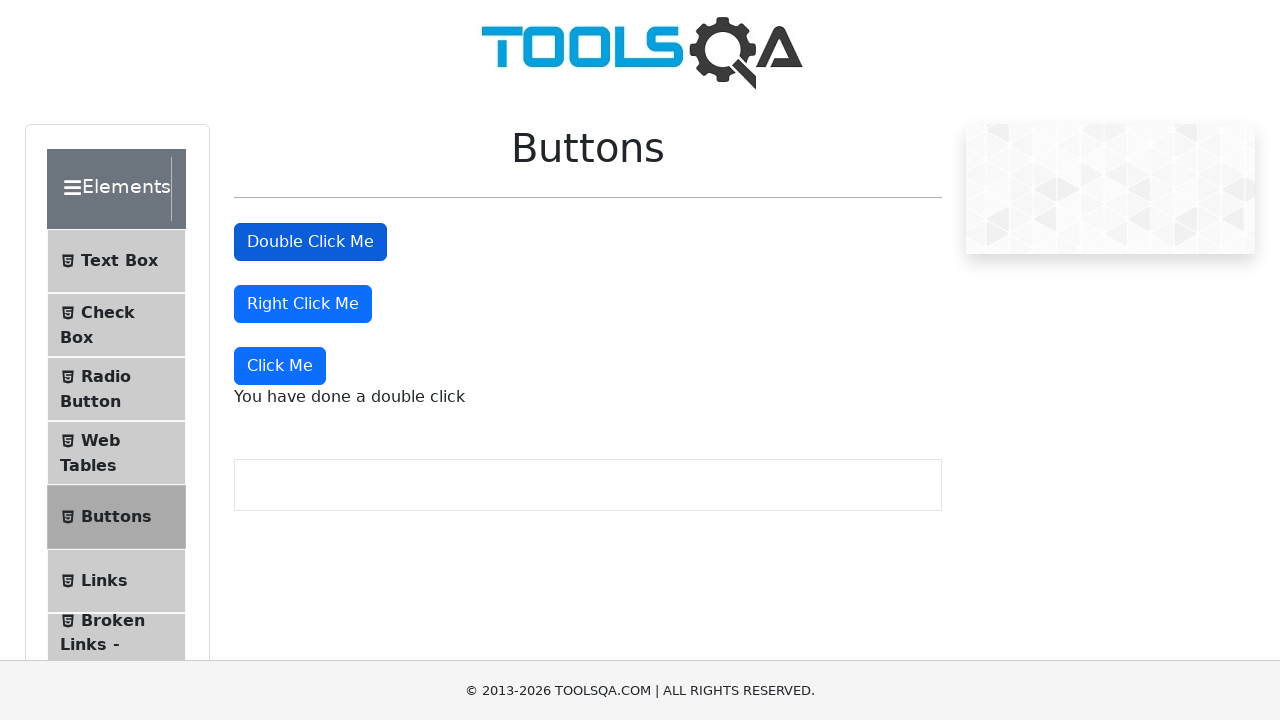

Right-clicked the right click button at (303, 304) on #rightClickBtn
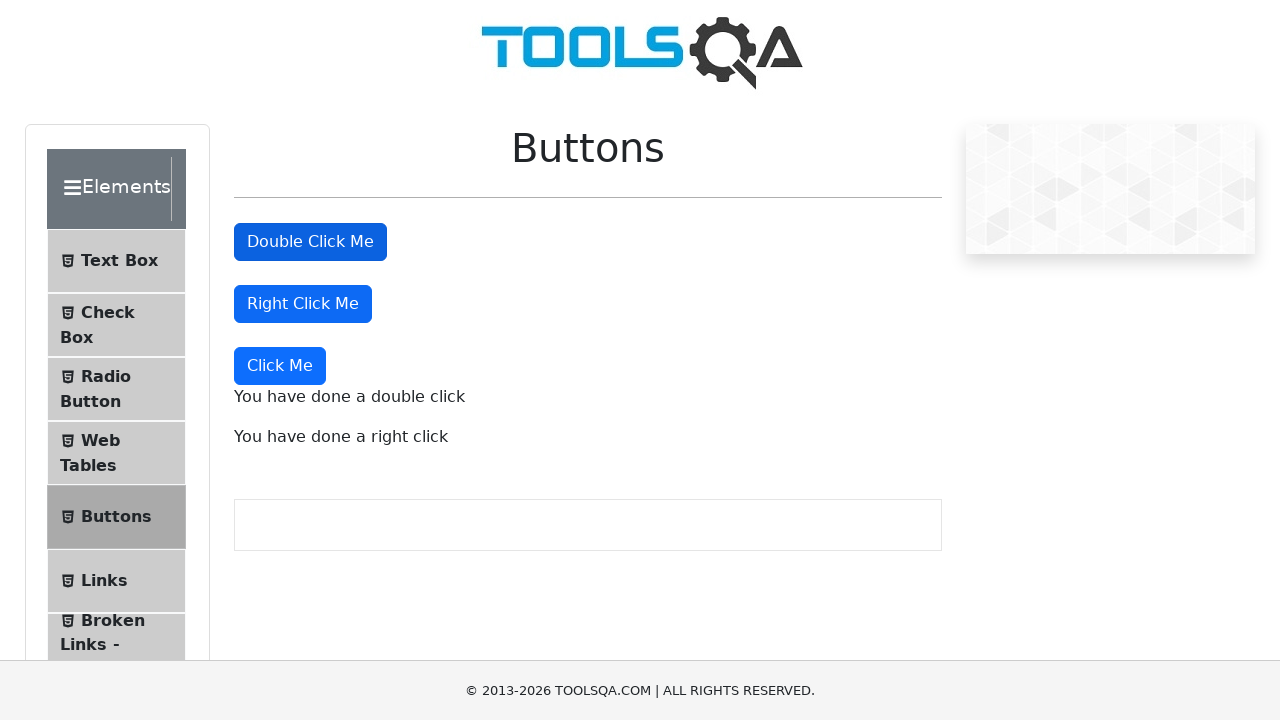

Verified right click message appeared
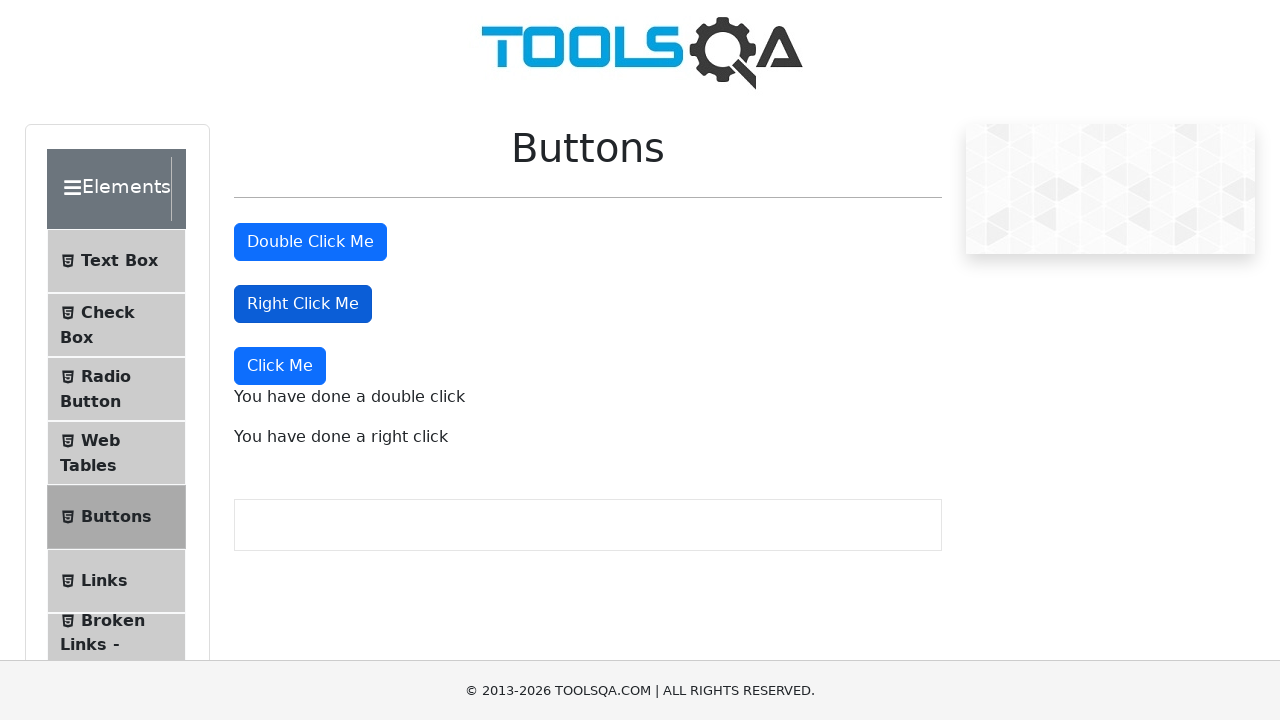

Clicked the dynamic click button at (280, 366) on xpath=//button[text()='Click Me']
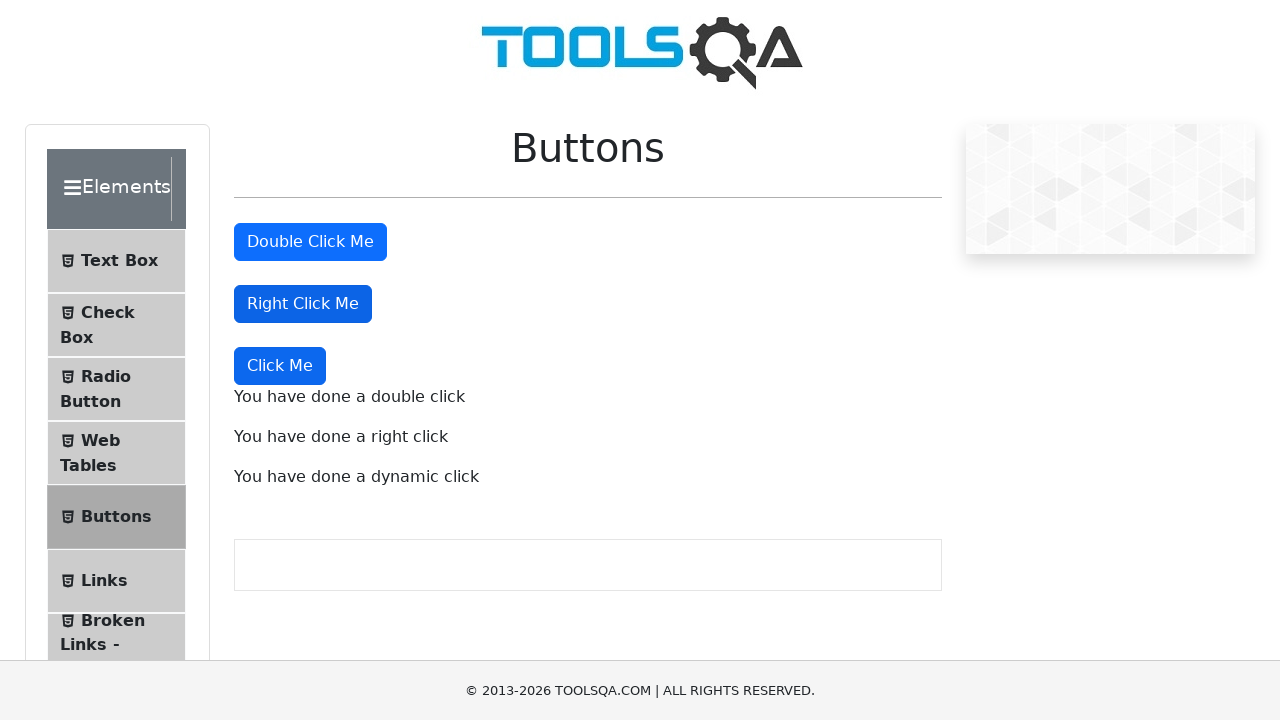

Verified dynamic click message appeared
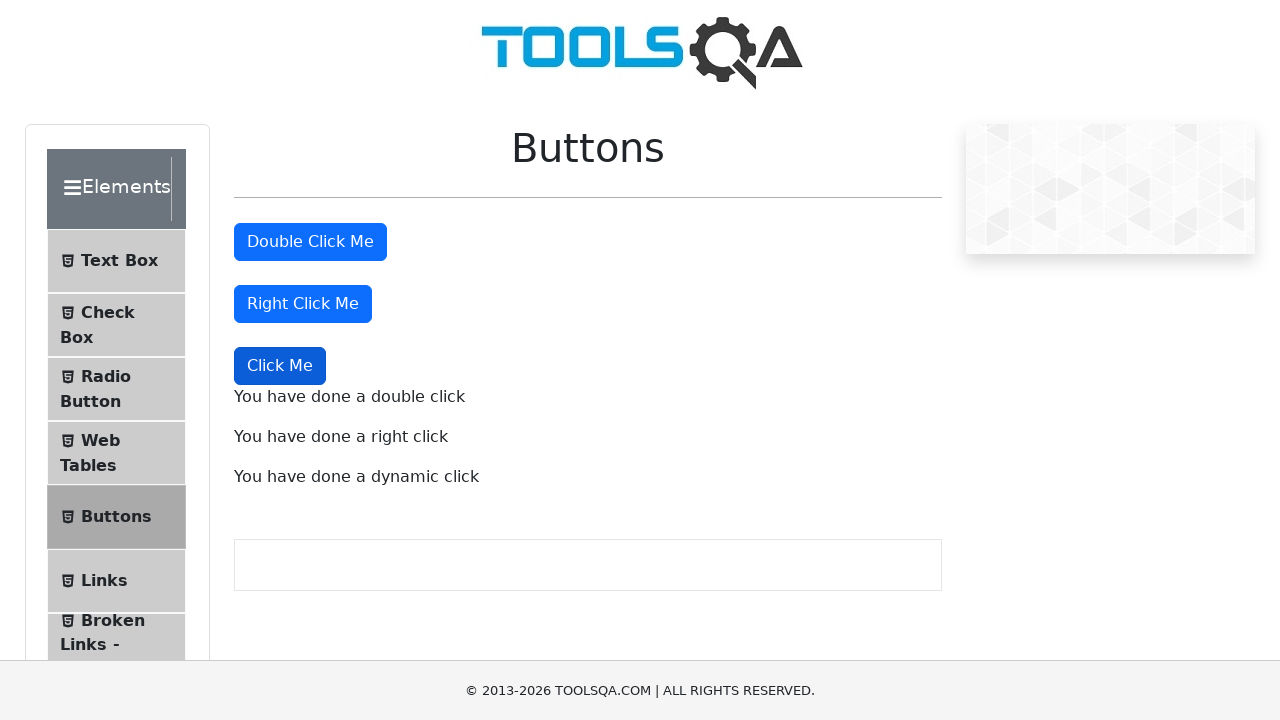

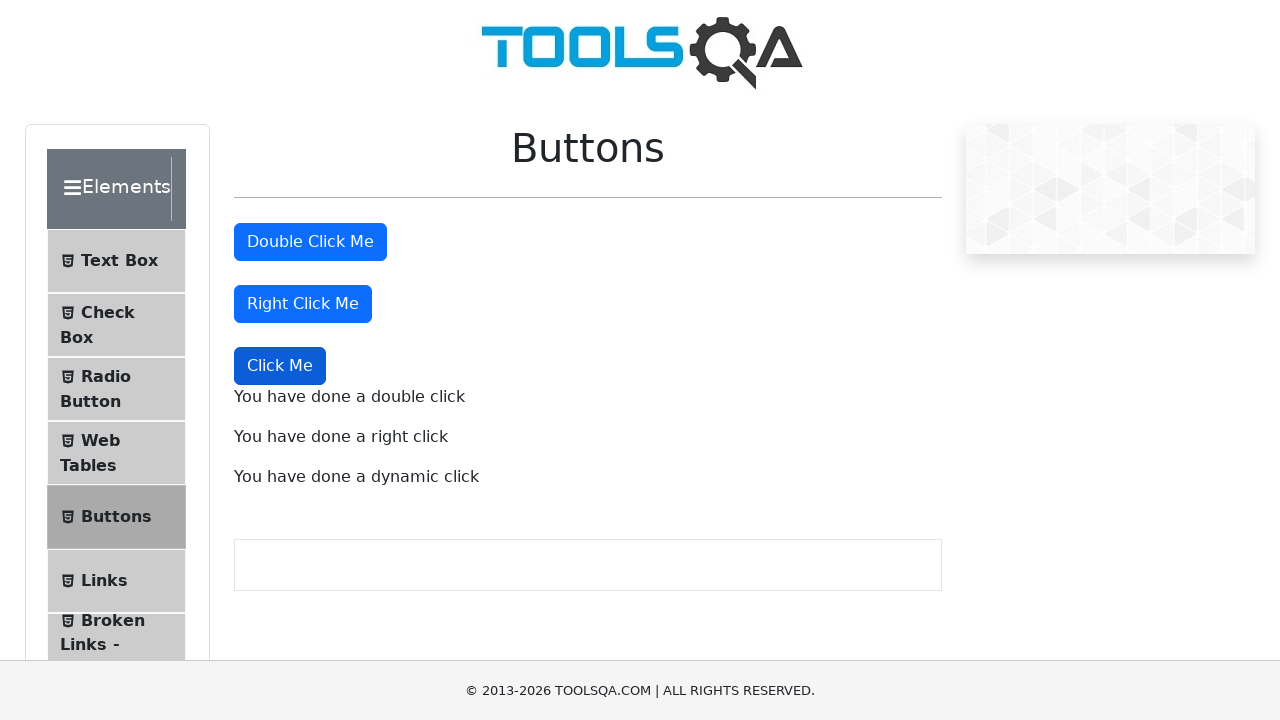